Tests adding an element by clicking the "Add Element" button and verifying a new element appears on the page

Starting URL: https://the-internet.herokuapp.com/

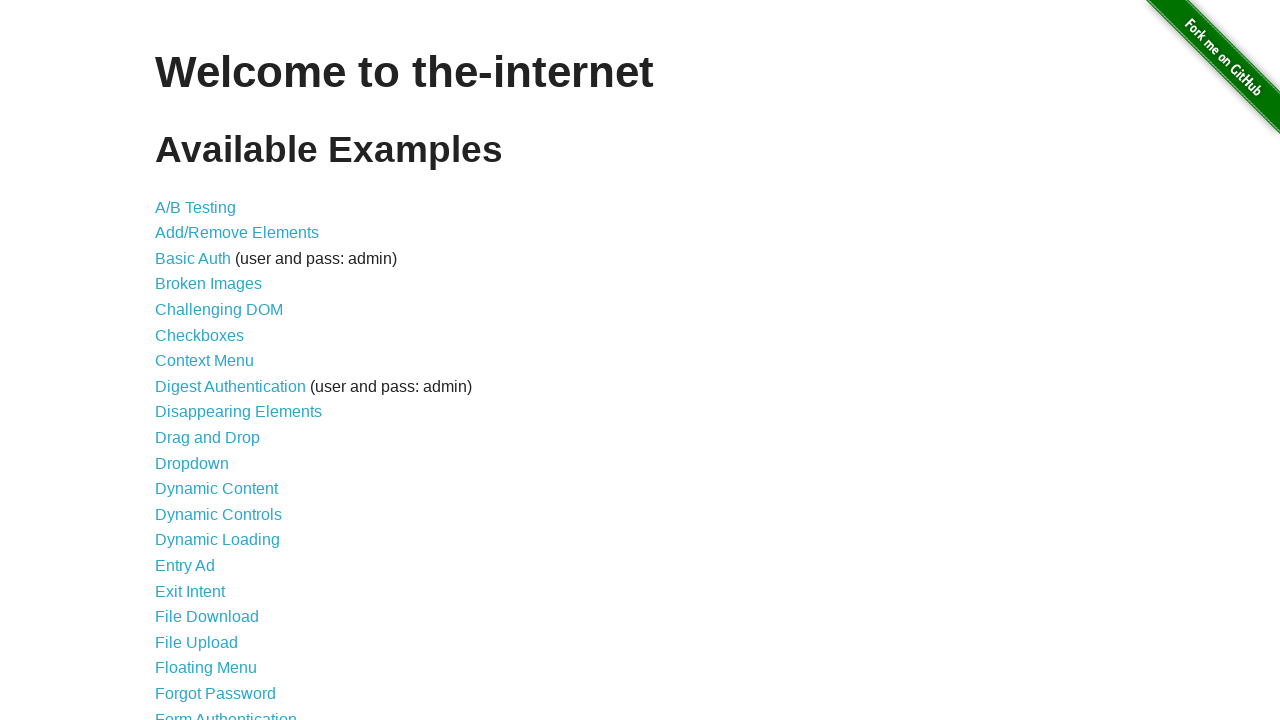

Clicked on Add/Remove Elements link at (237, 233) on a:text('Add/Remove Elements')
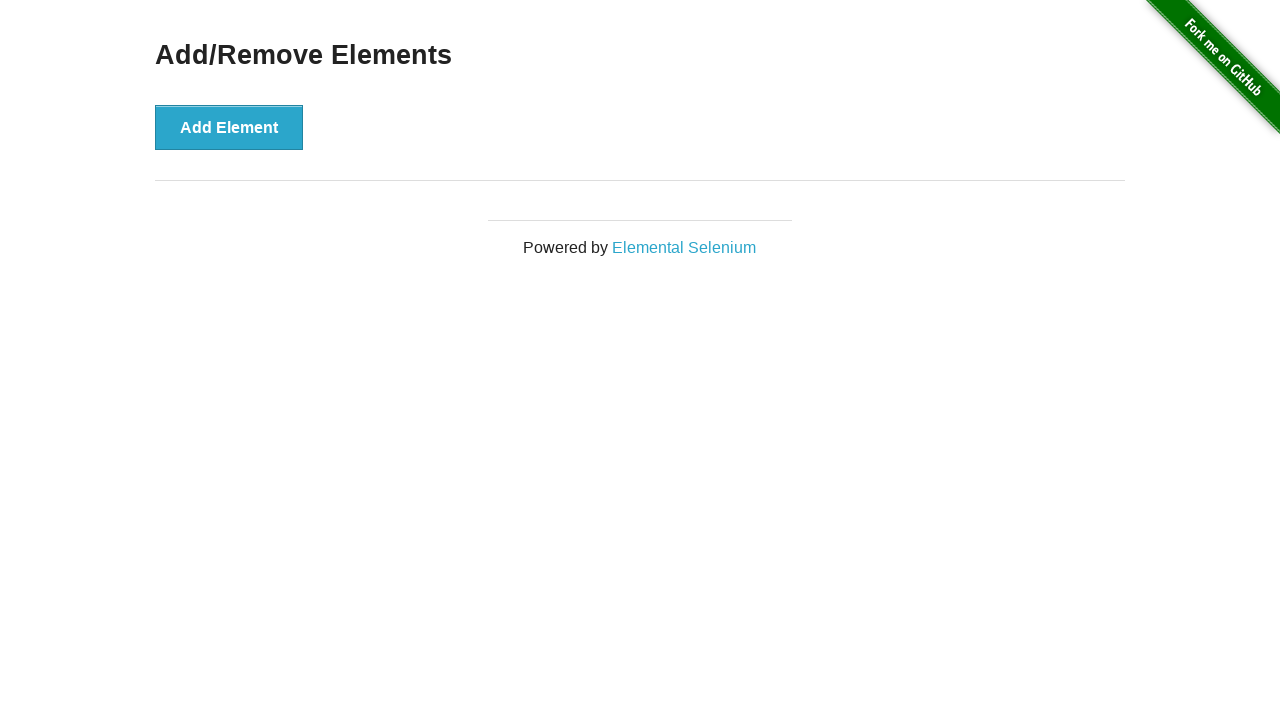

Clicked the Add Element button at (229, 127) on button:text('Add Element')
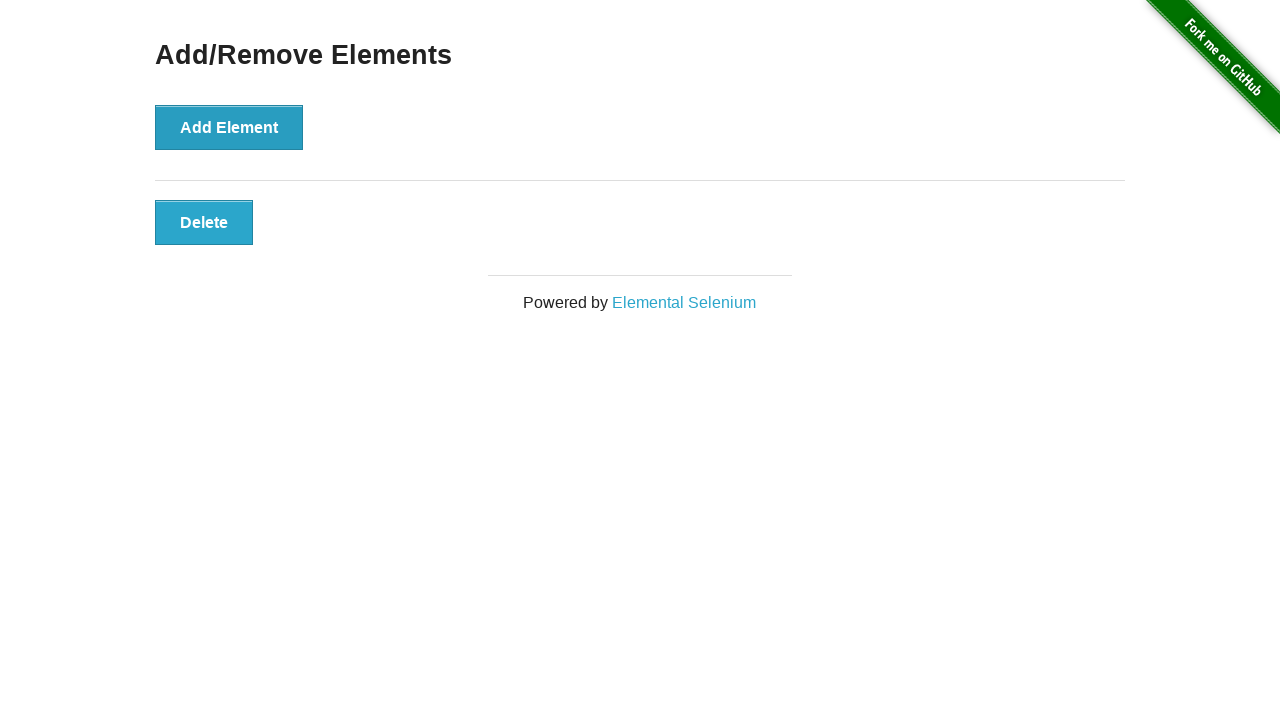

Verified new element appeared on the page
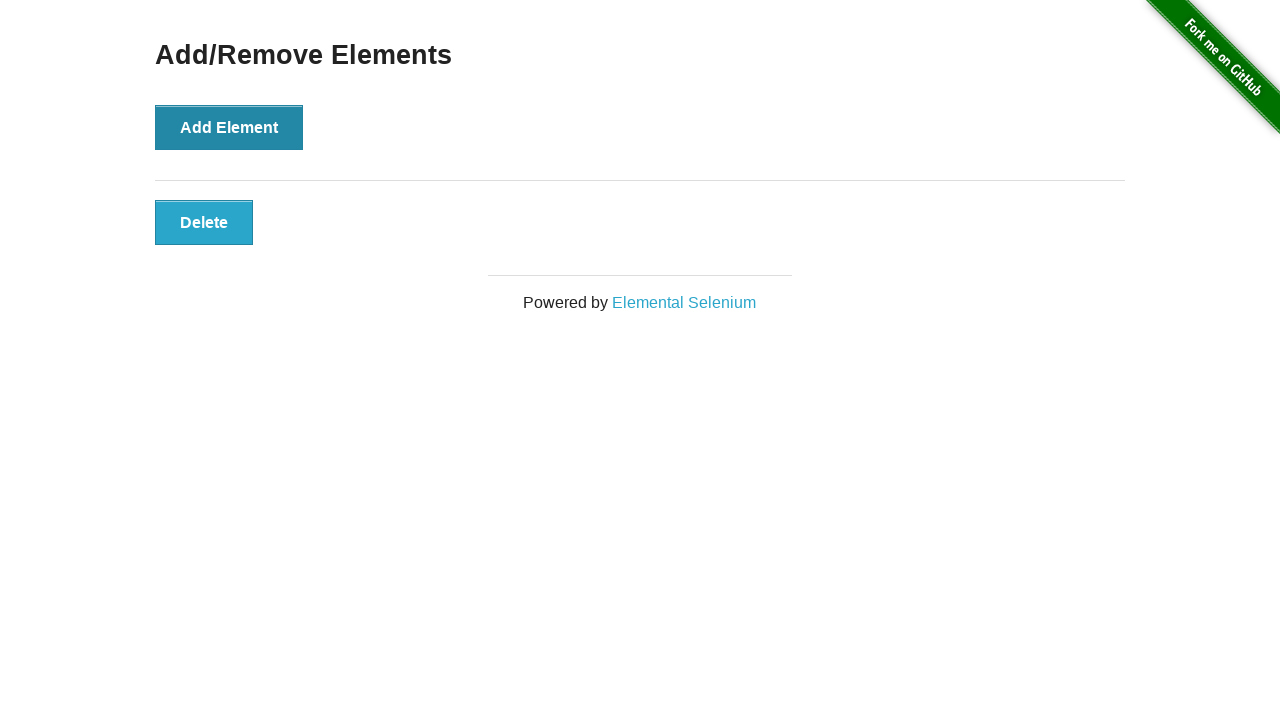

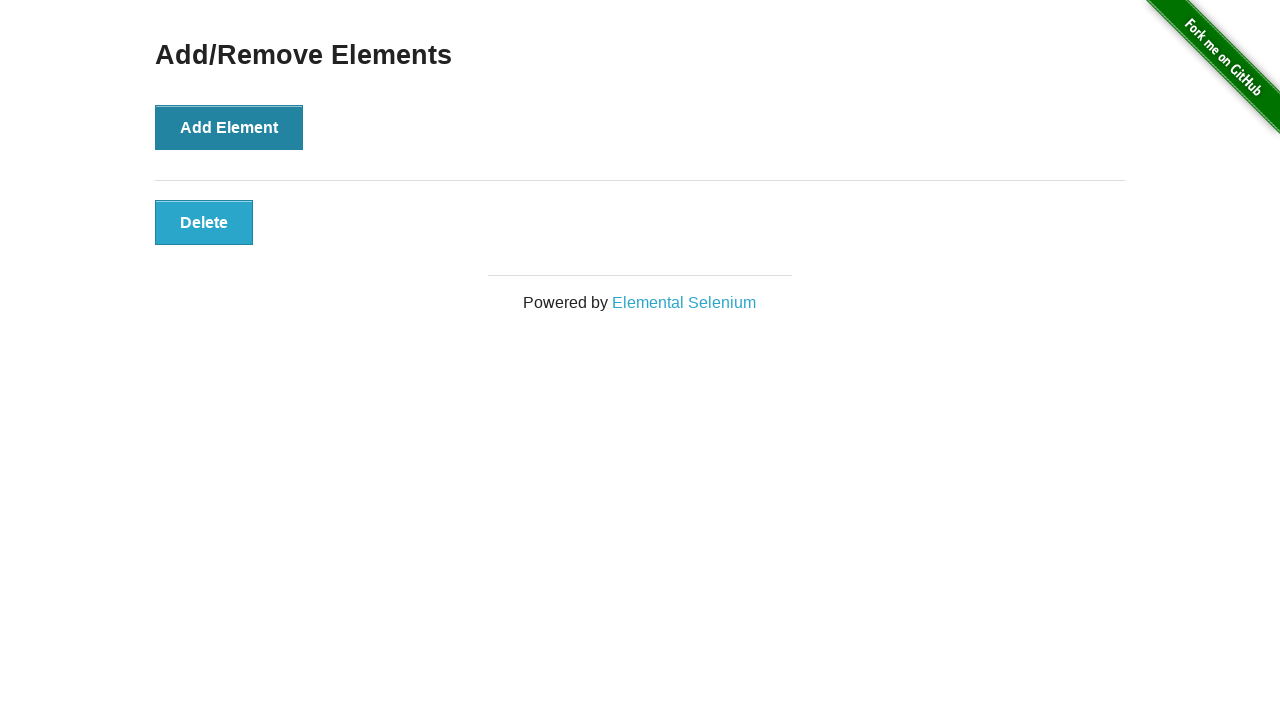